Tests working with multiple browser windows by clicking a link that opens a new window, then switching between the original and new windows to verify their titles

Starting URL: https://the-internet.herokuapp.com/windows

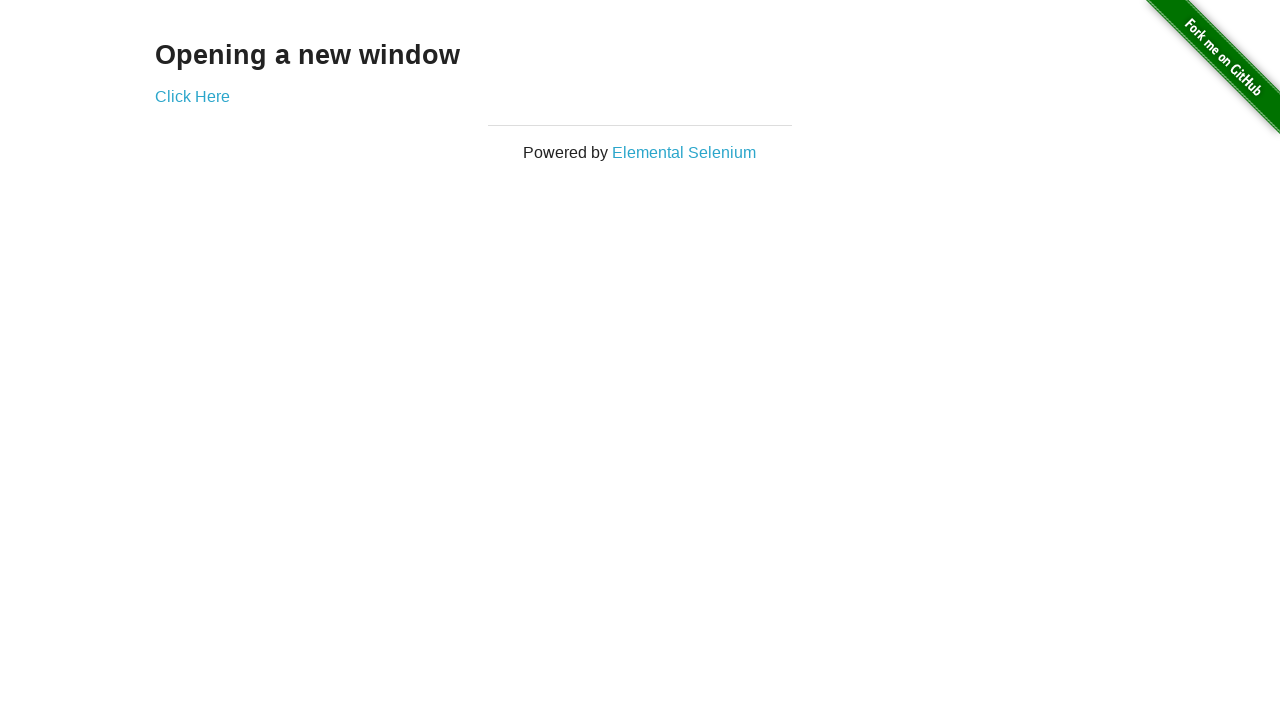

Clicked link to open new window at (192, 96) on .example a
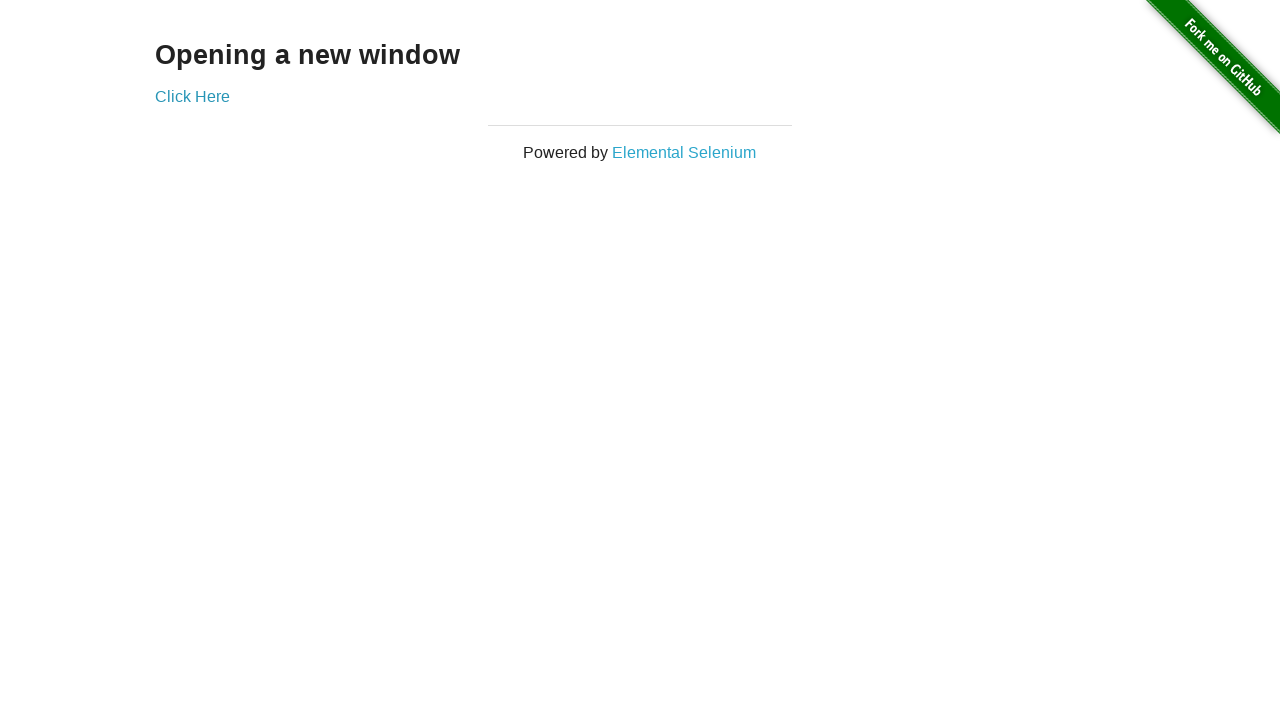

New window opened and captured
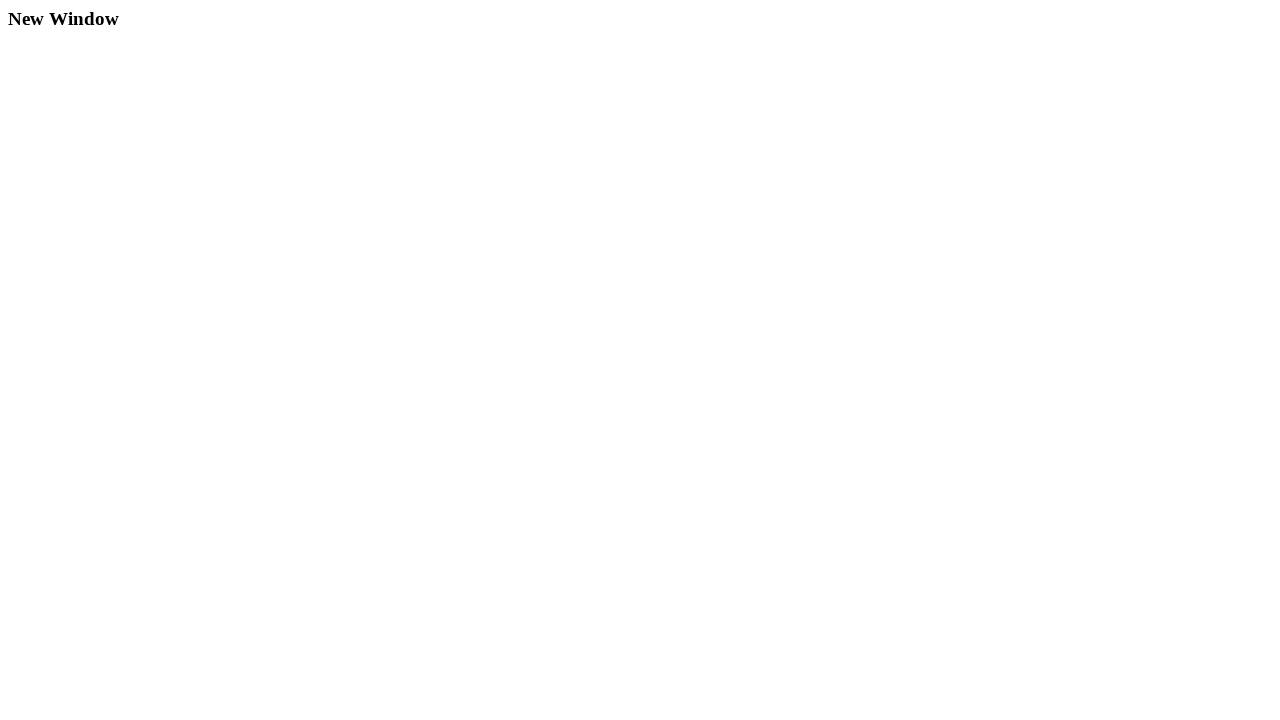

New window loaded completely
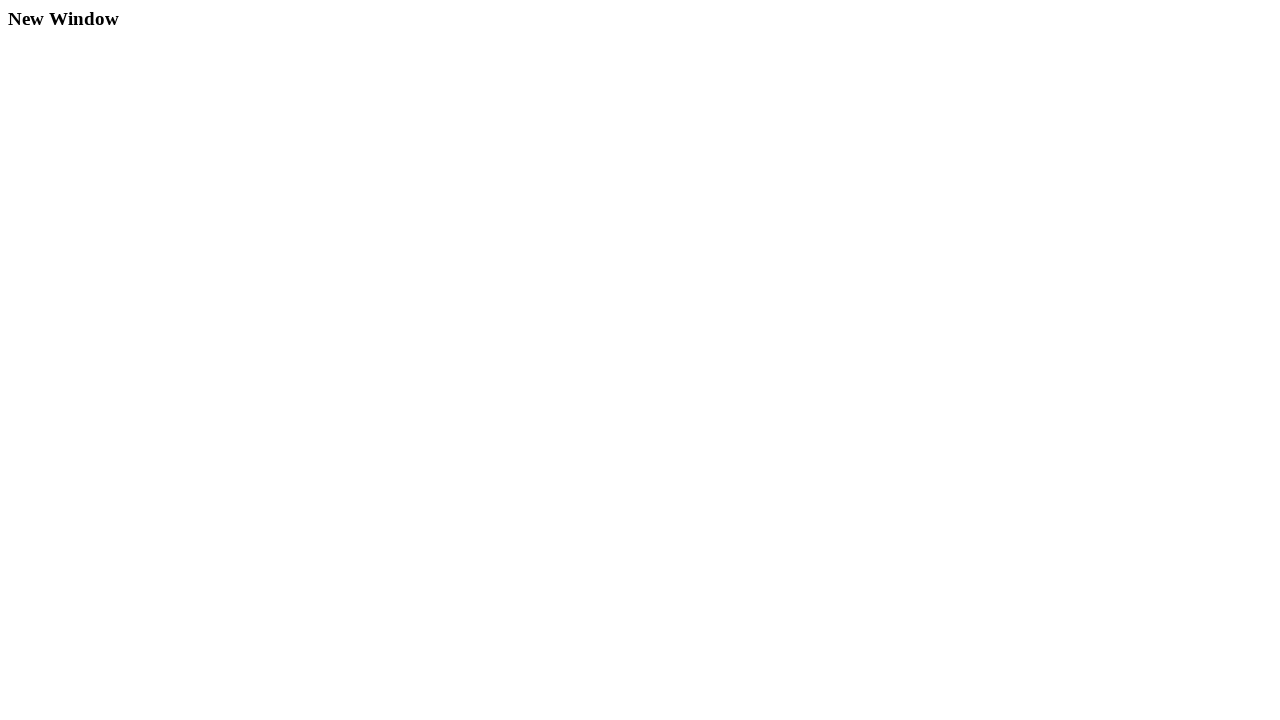

Verified original window title is 'The Internet'
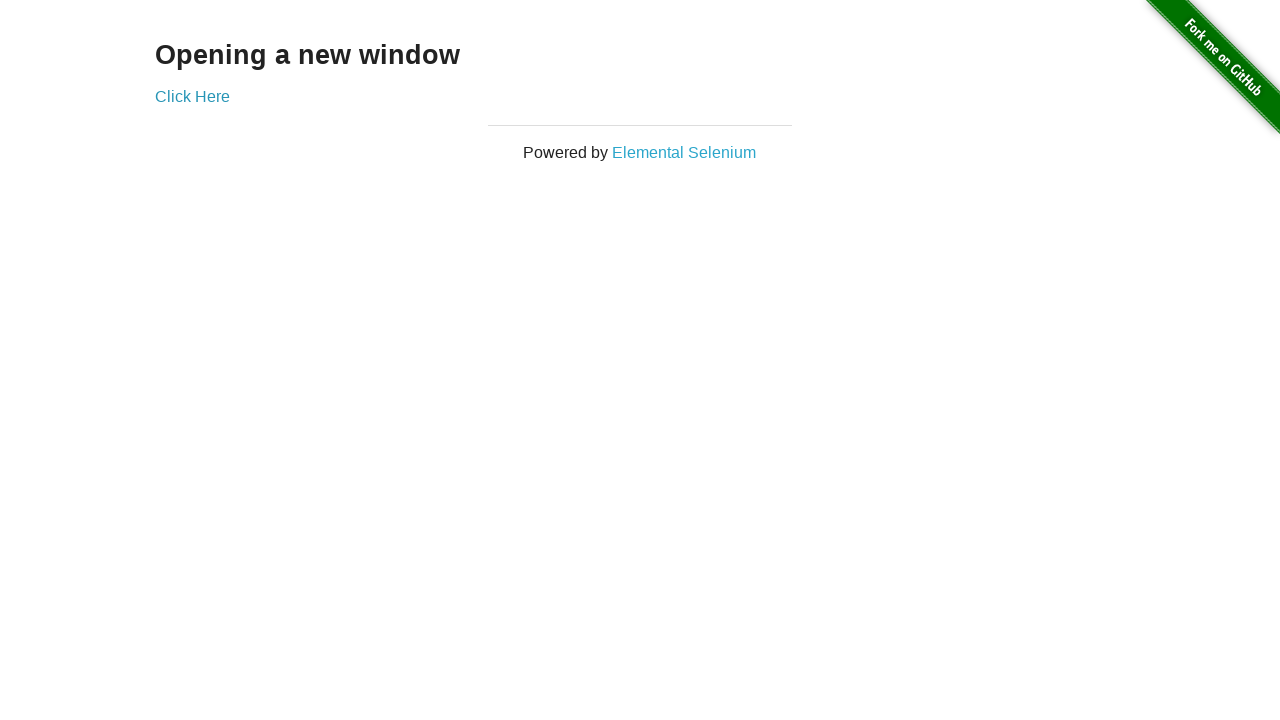

Verified new window title is 'New Window'
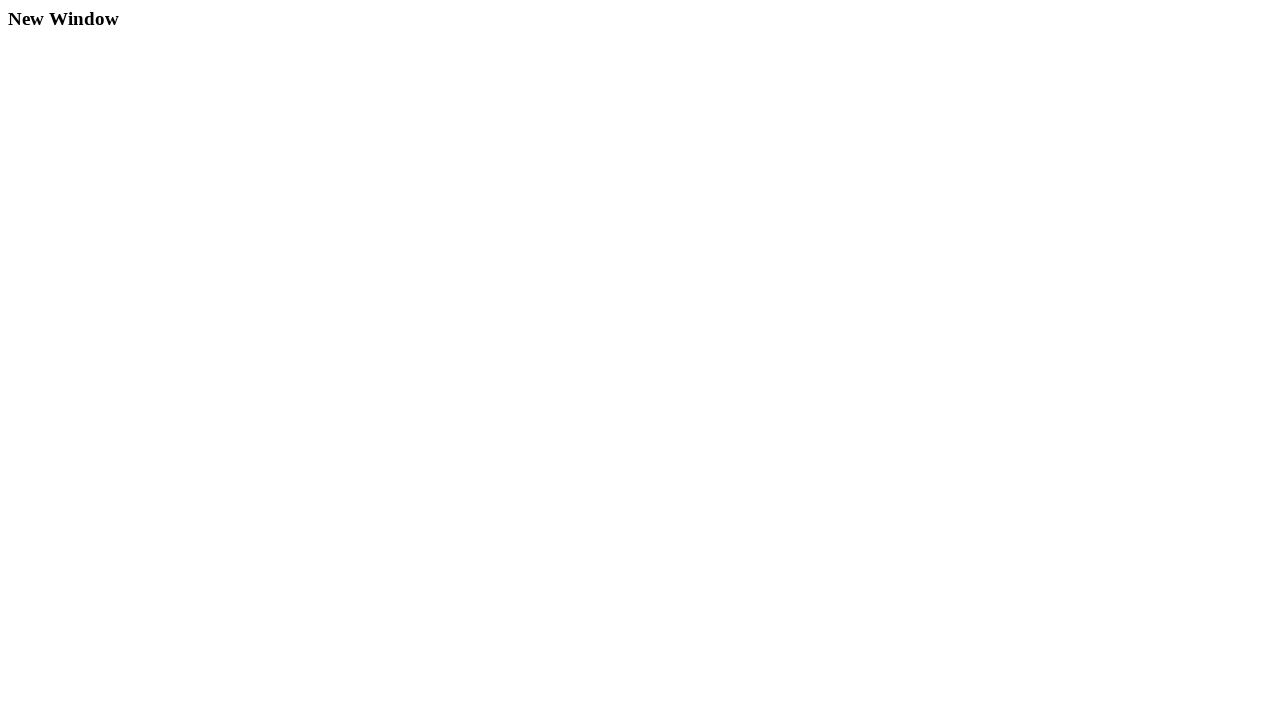

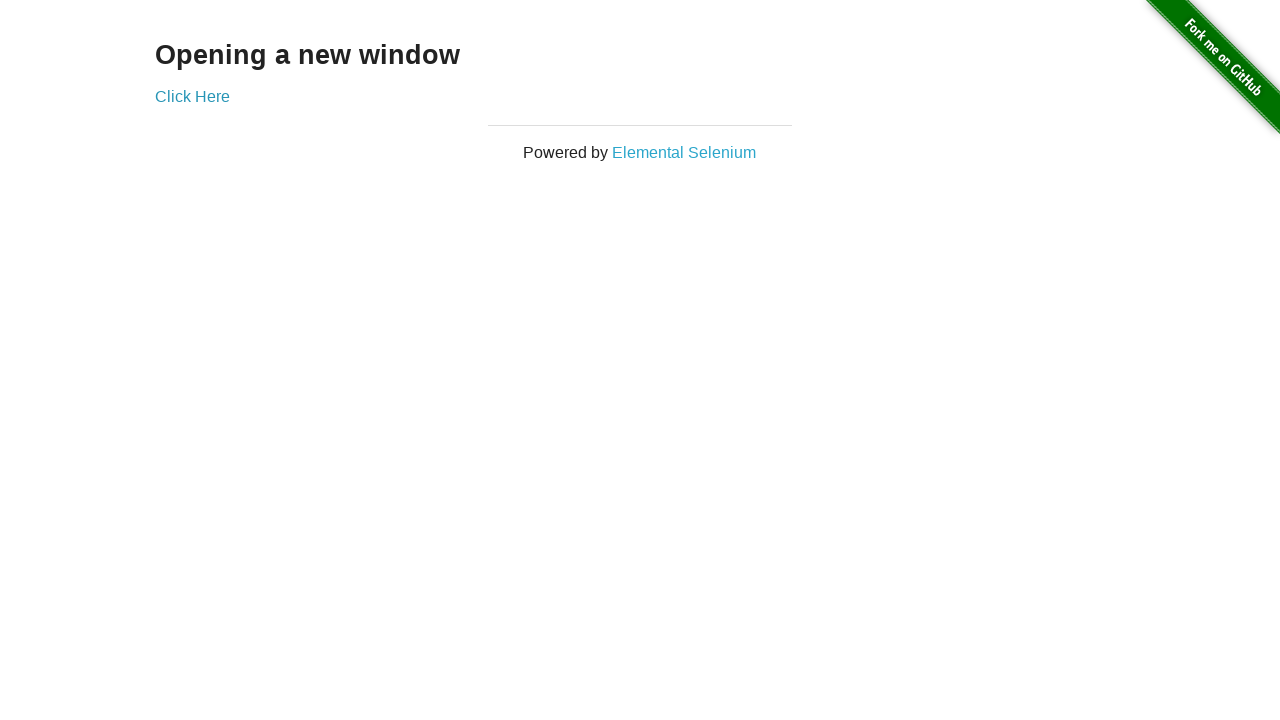